Tests dynamic controls by clicking Remove button and verifying that checkbox disappears with appropriate message

Starting URL: http://the-internet.herokuapp.com/dynamic_controls

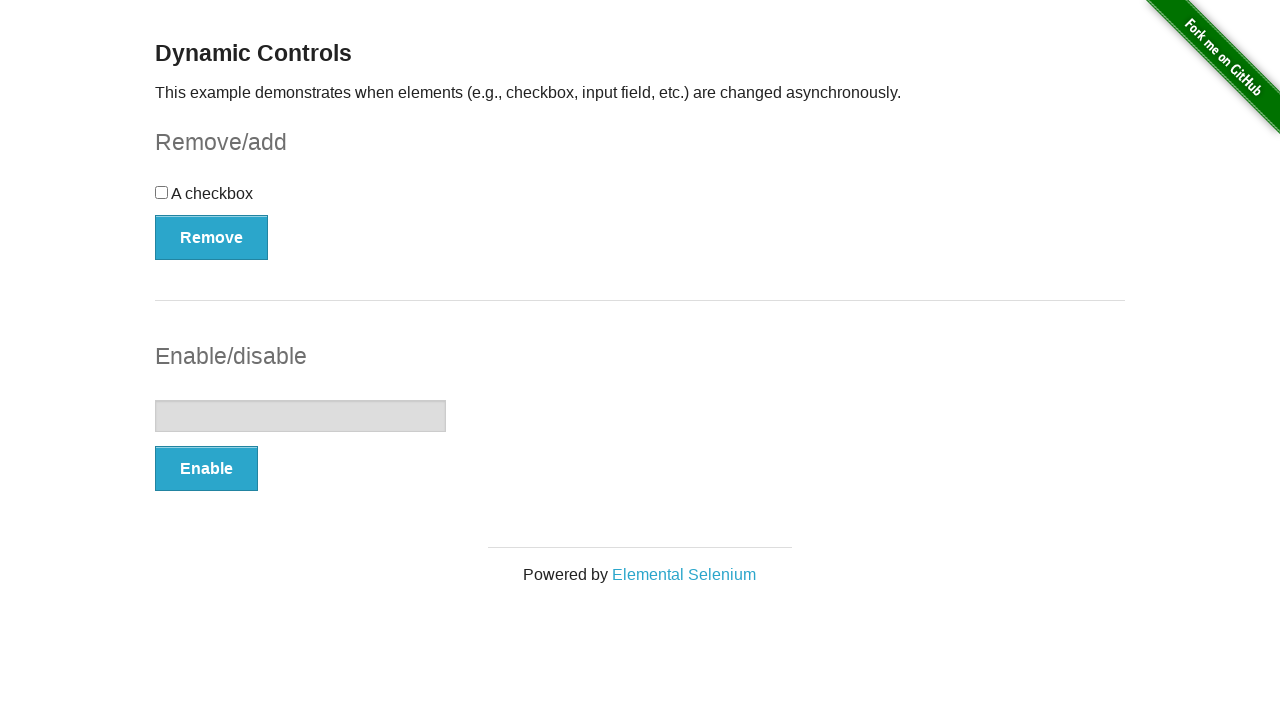

Verified checkbox is not checked initially
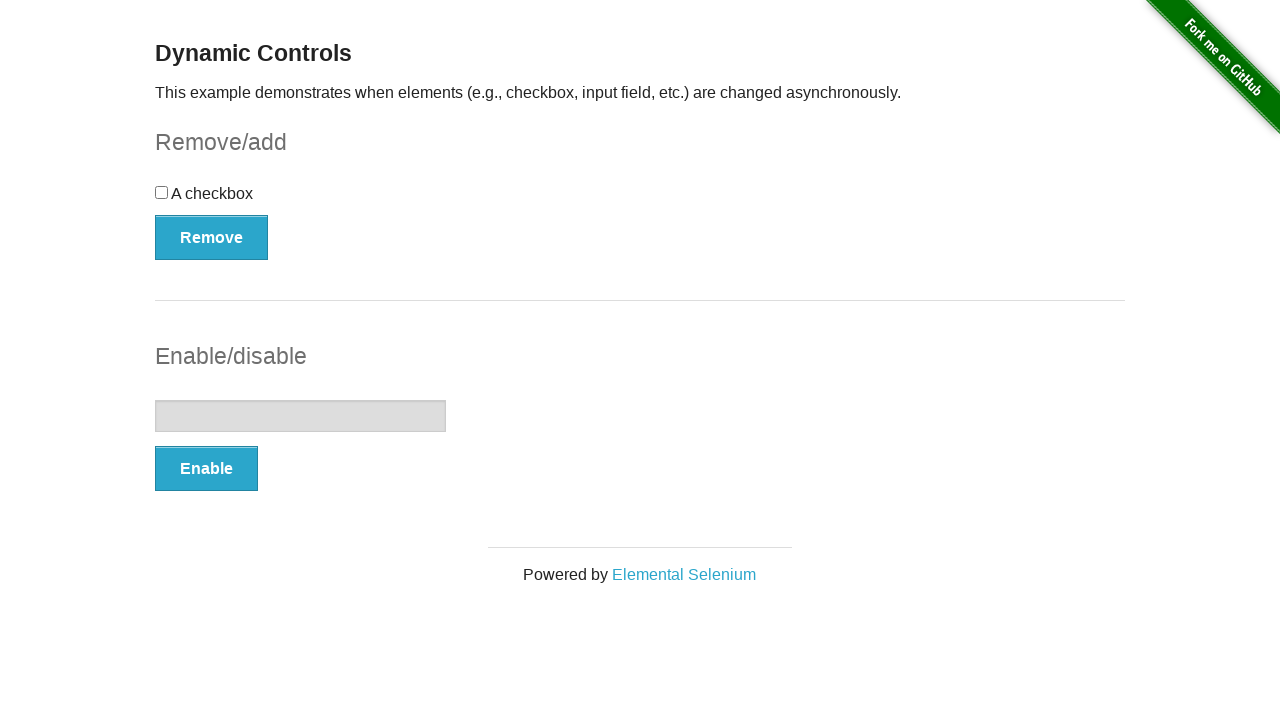

Verified checkbox is visible
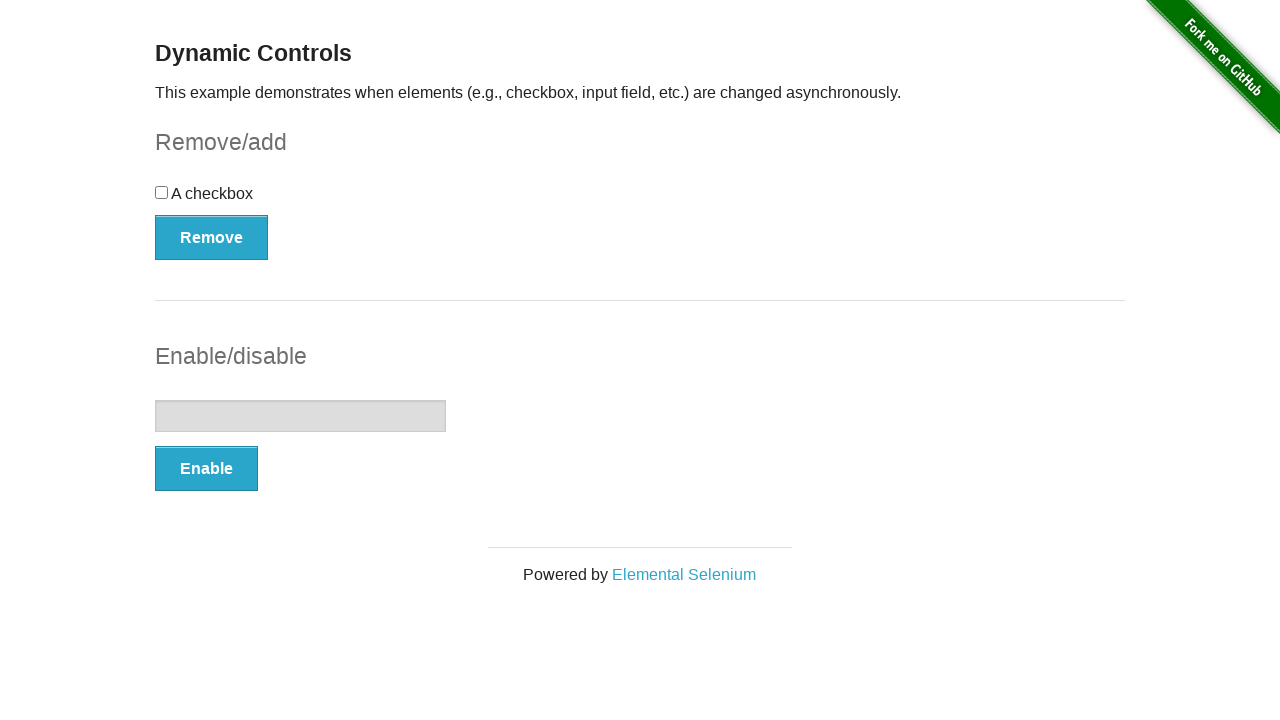

Clicked Remove button at (212, 237) on xpath=//button[contains(text(),'Remove')]
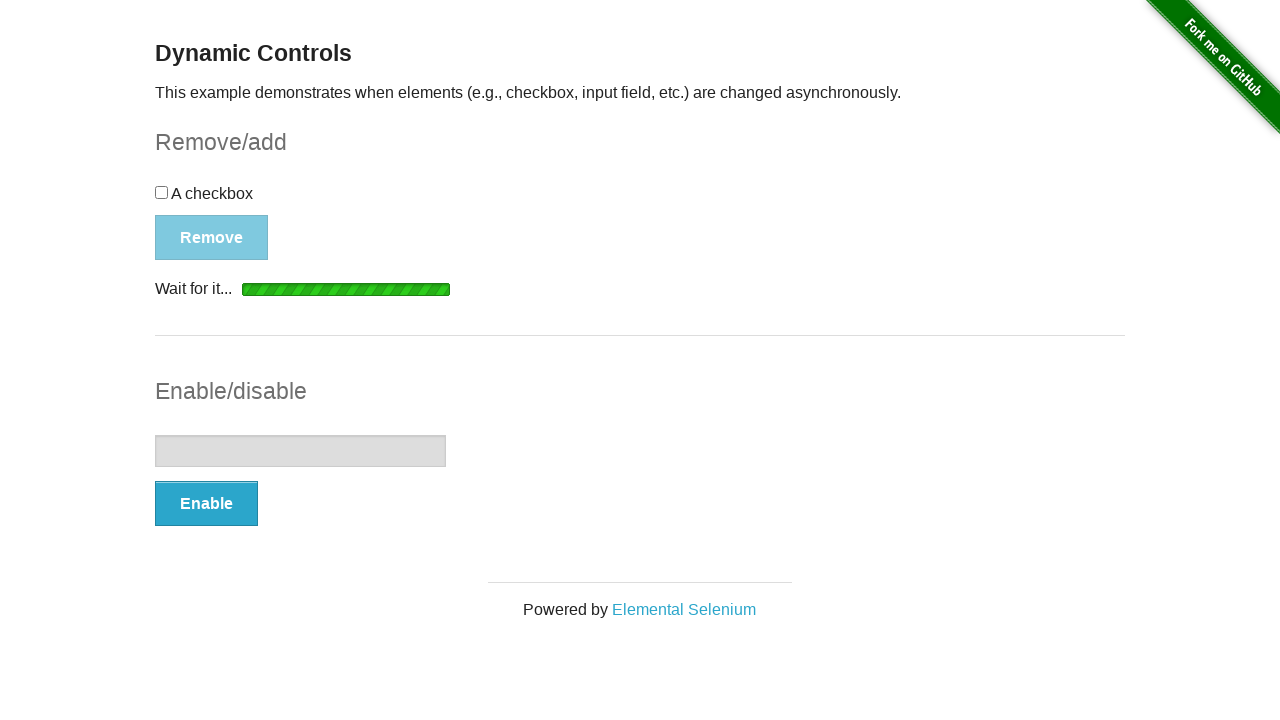

Waited for checkbox to disappear
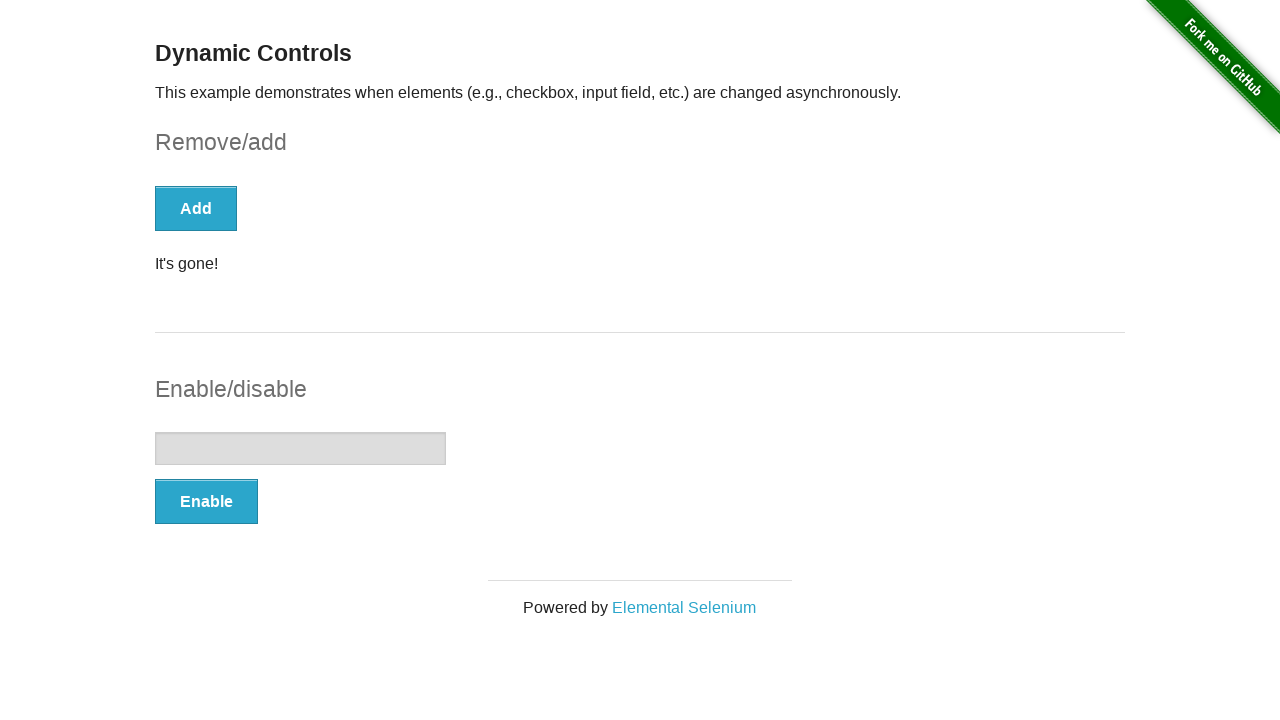

Verified message displays 'It's gone!'
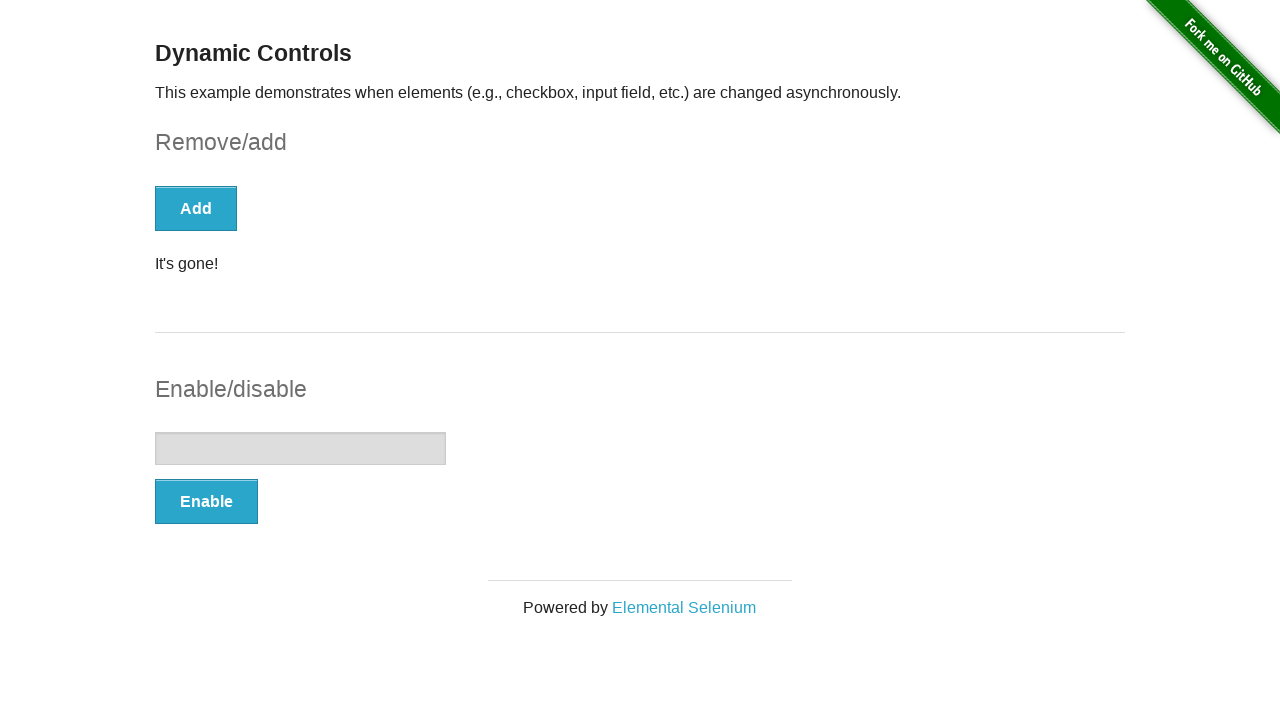

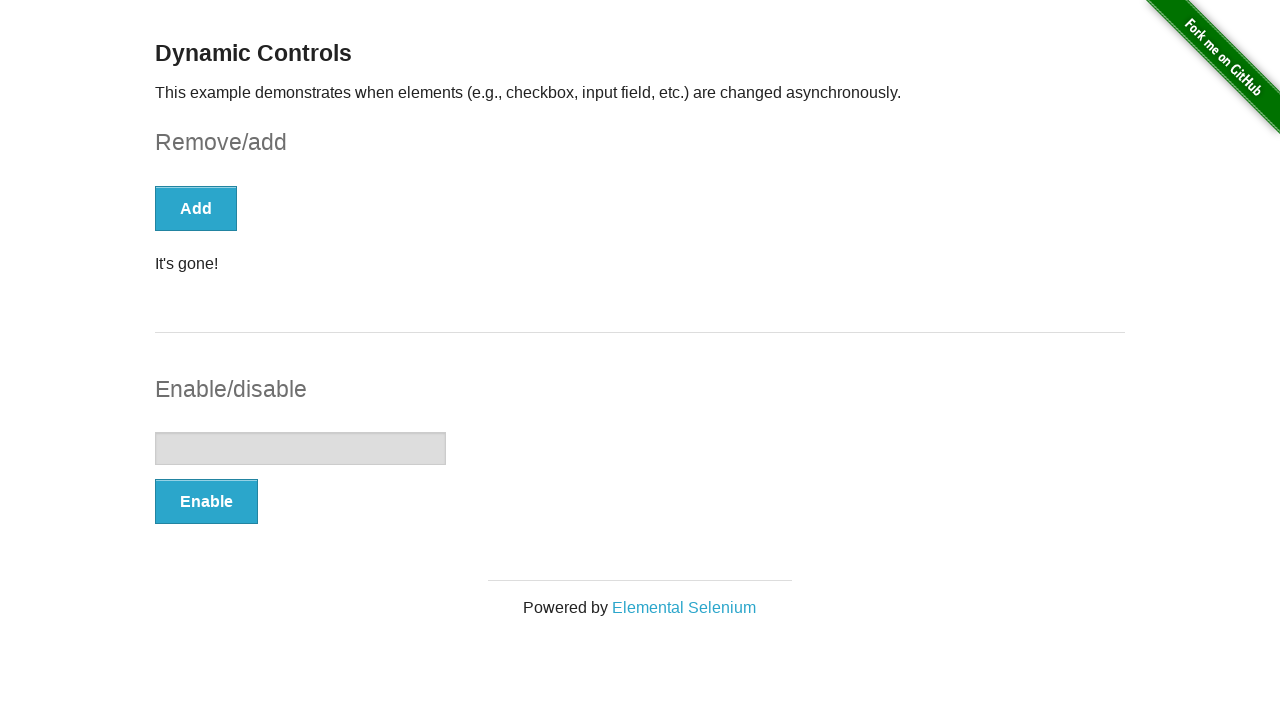